Tests radio button functionality on DemoQA by navigating to the radio button section and clicking the "Yes" radio button option

Starting URL: https://demoqa.com/radio-button

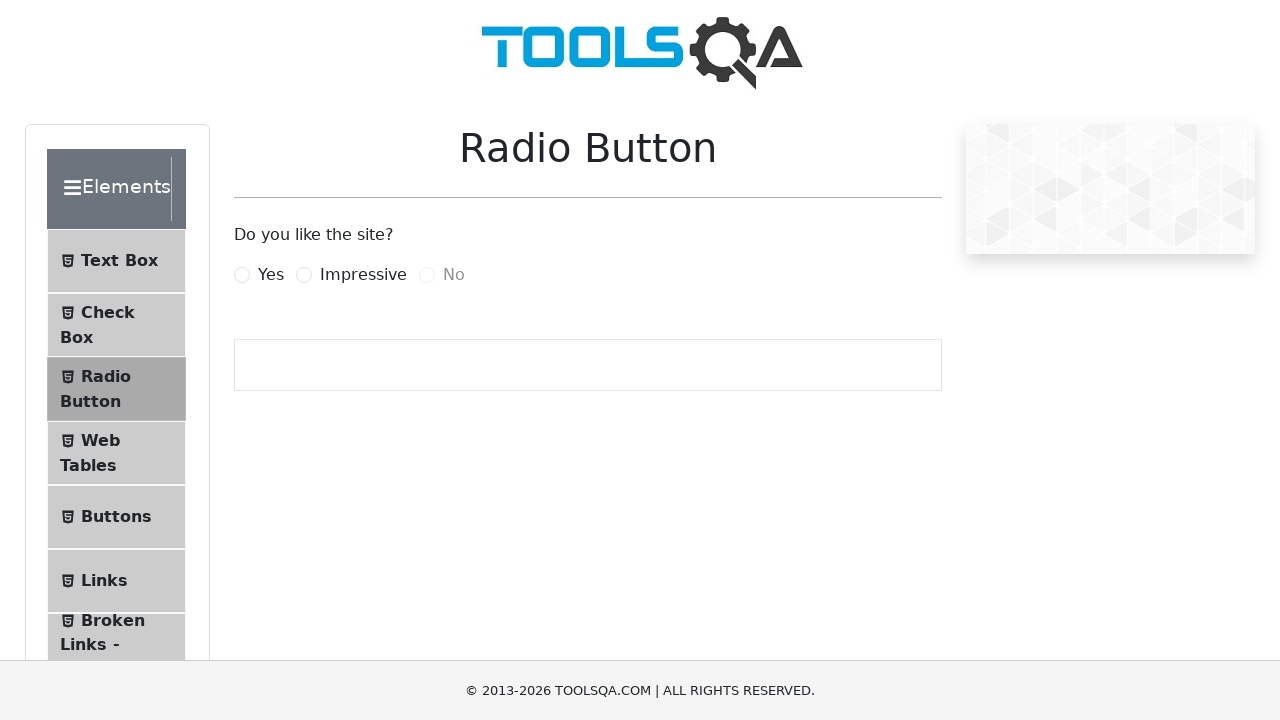

Clicked on the Radio Button section in the sidebar at (116, 389) on #item-2
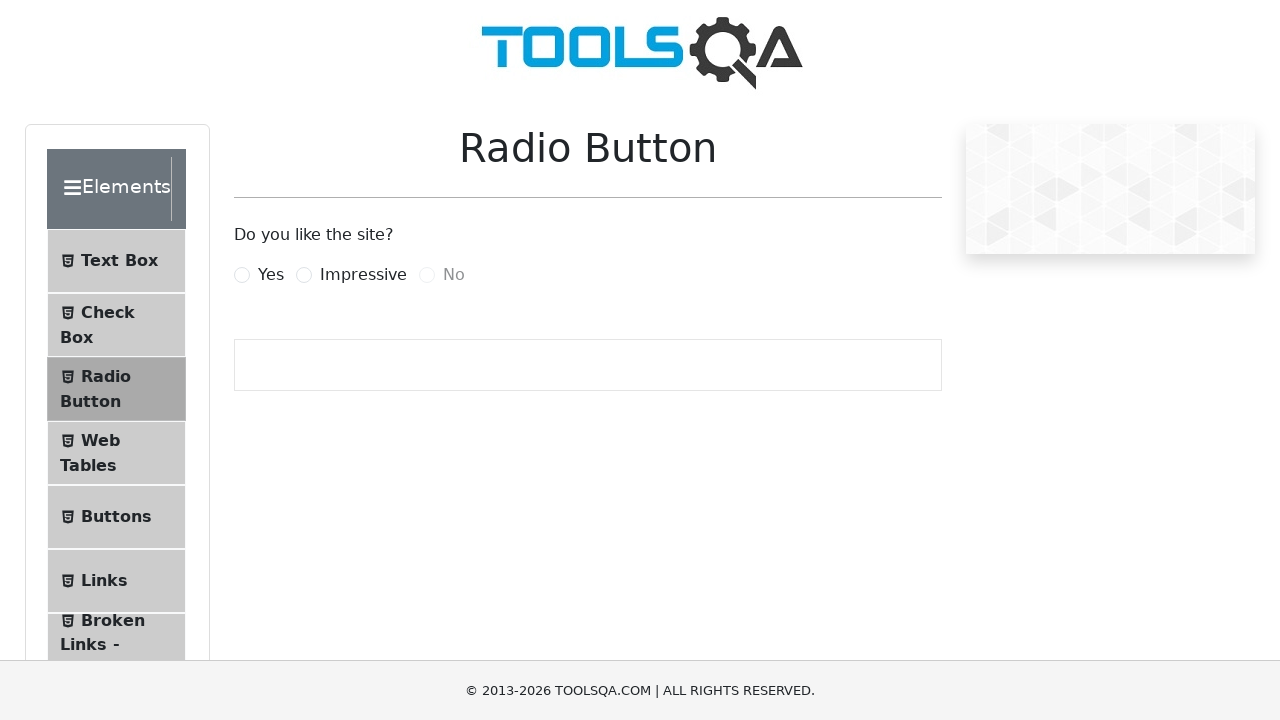

Clicked on the 'Yes' radio button at (271, 275) on label[for='yesRadio']
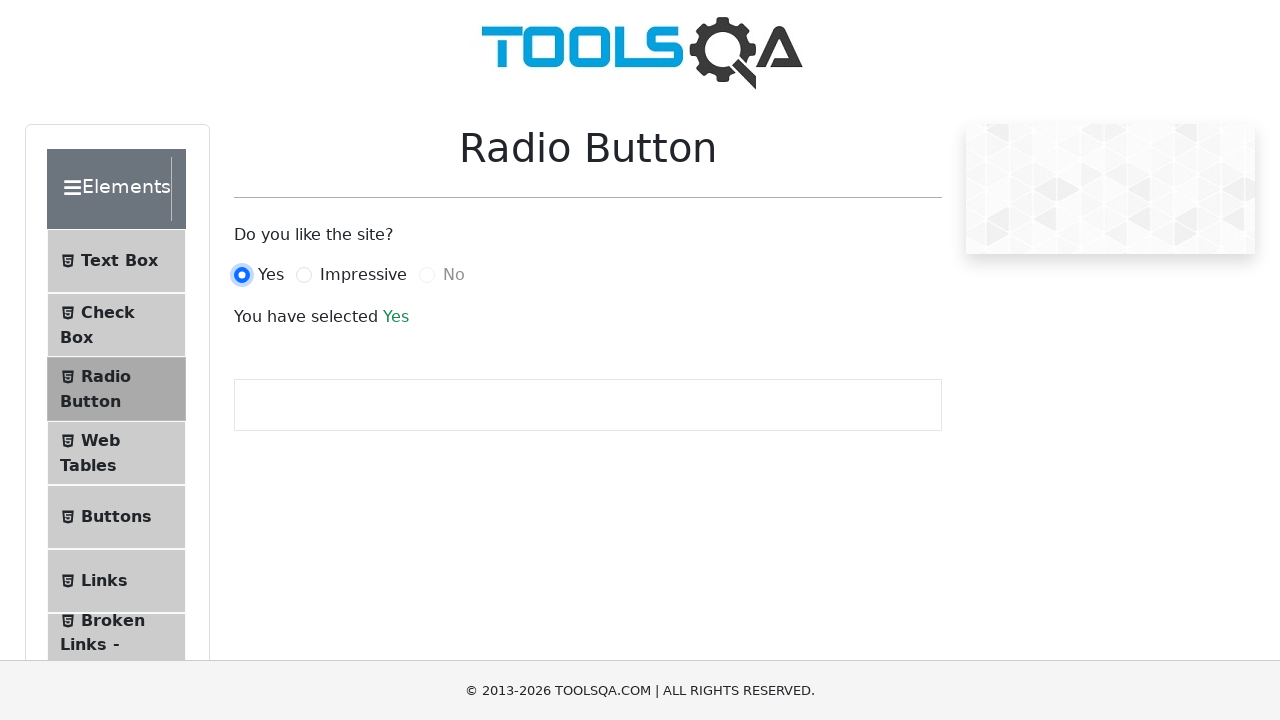

Success message appeared after selecting 'Yes' radio button
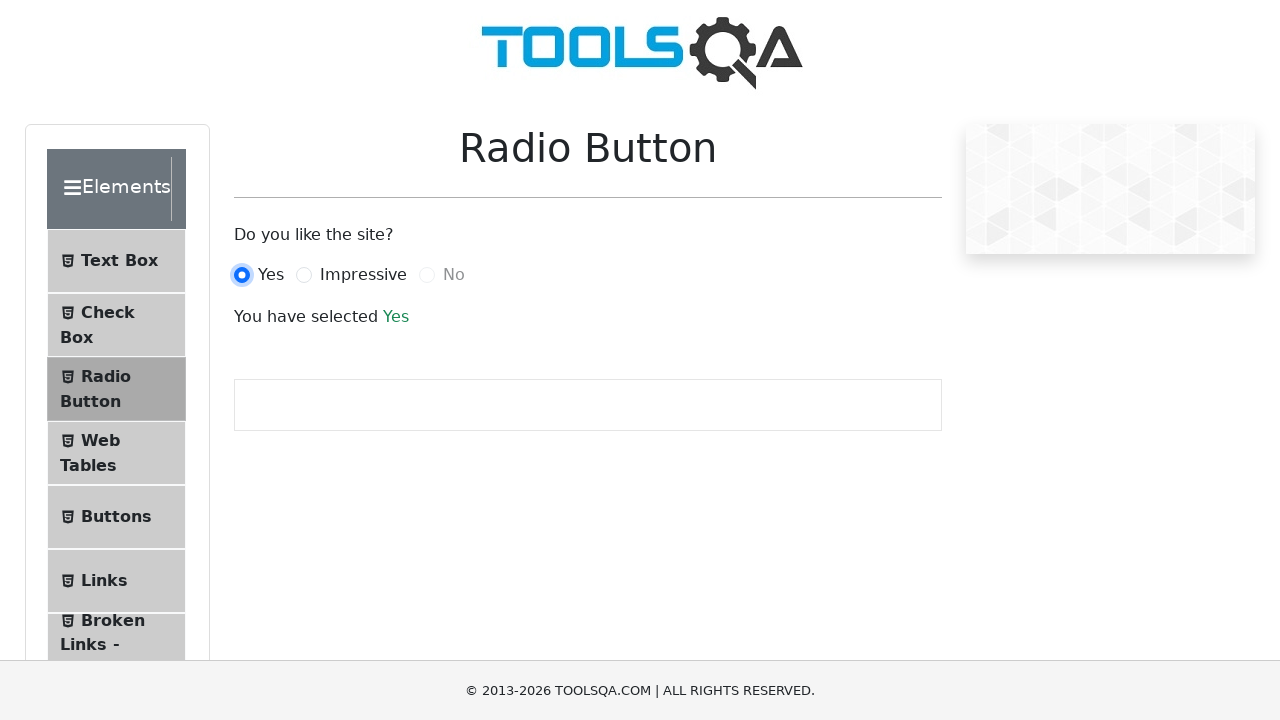

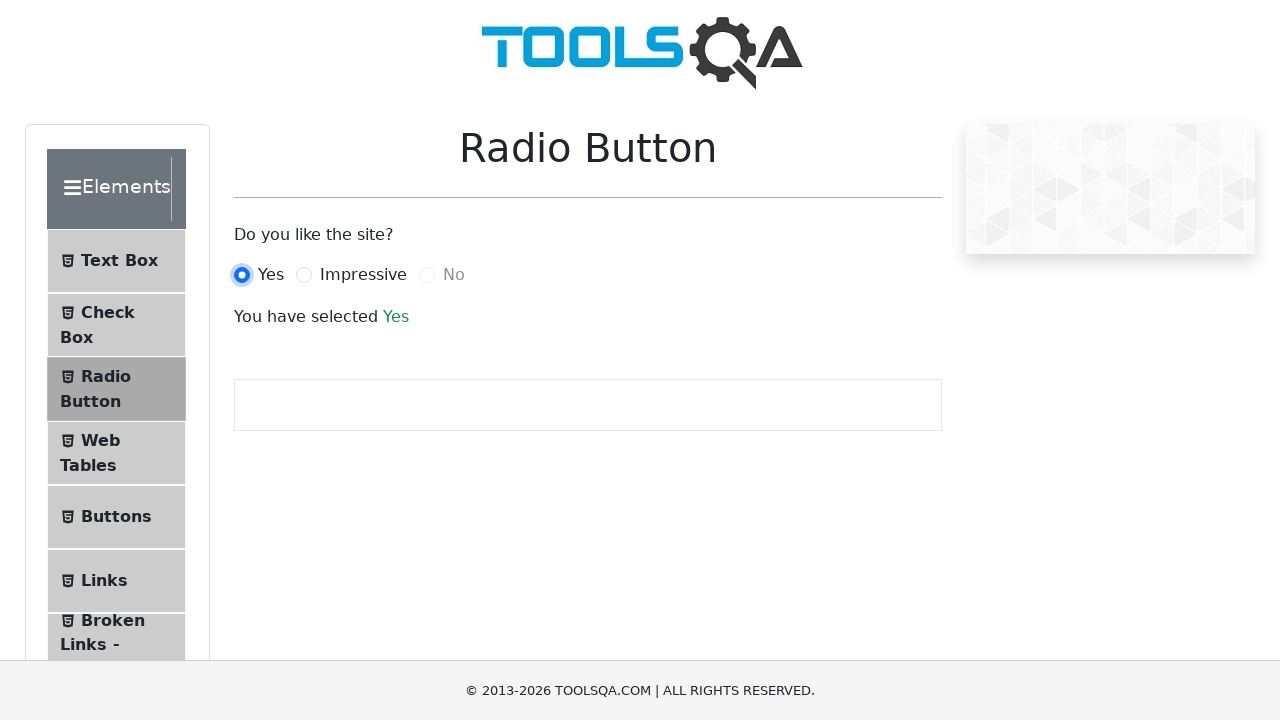